Tests the DemoBlaze e-commerce site by clicking on navigation elements and verifying the page title is "STORE"

Starting URL: https://www.demoblaze.com/index.html

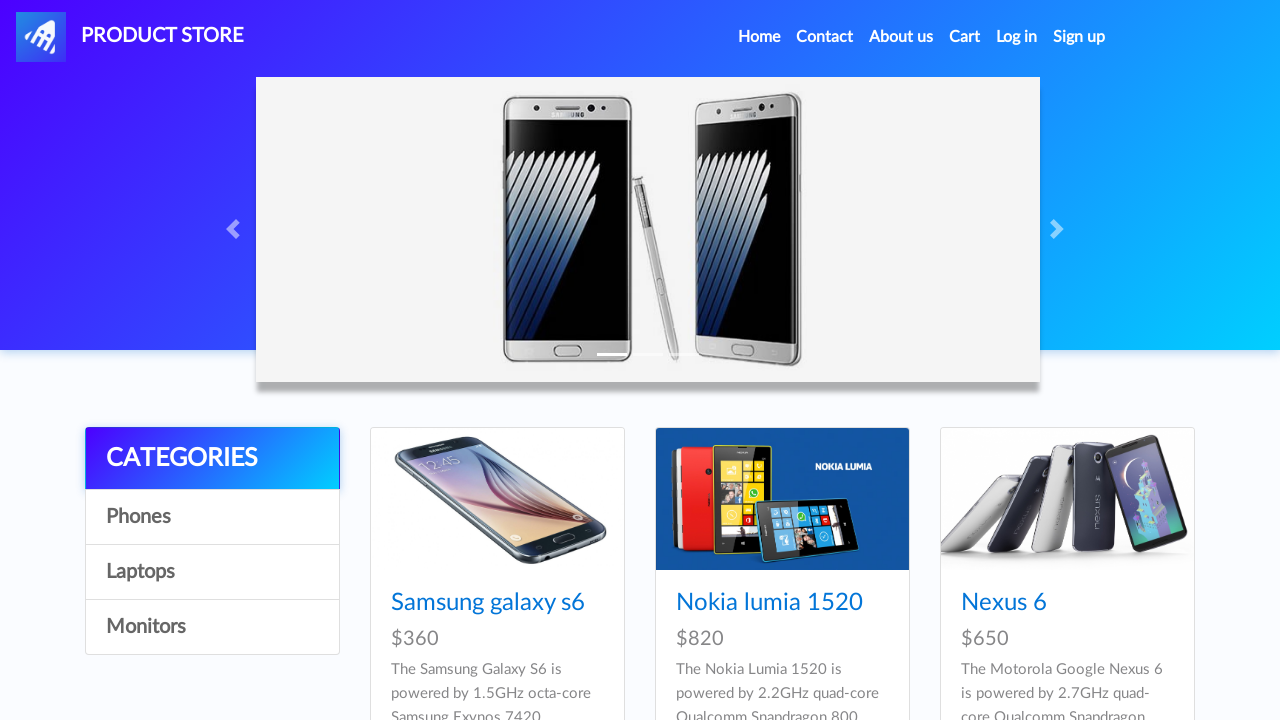

Clicked on navbar element at (640, 175) on #narvbarx
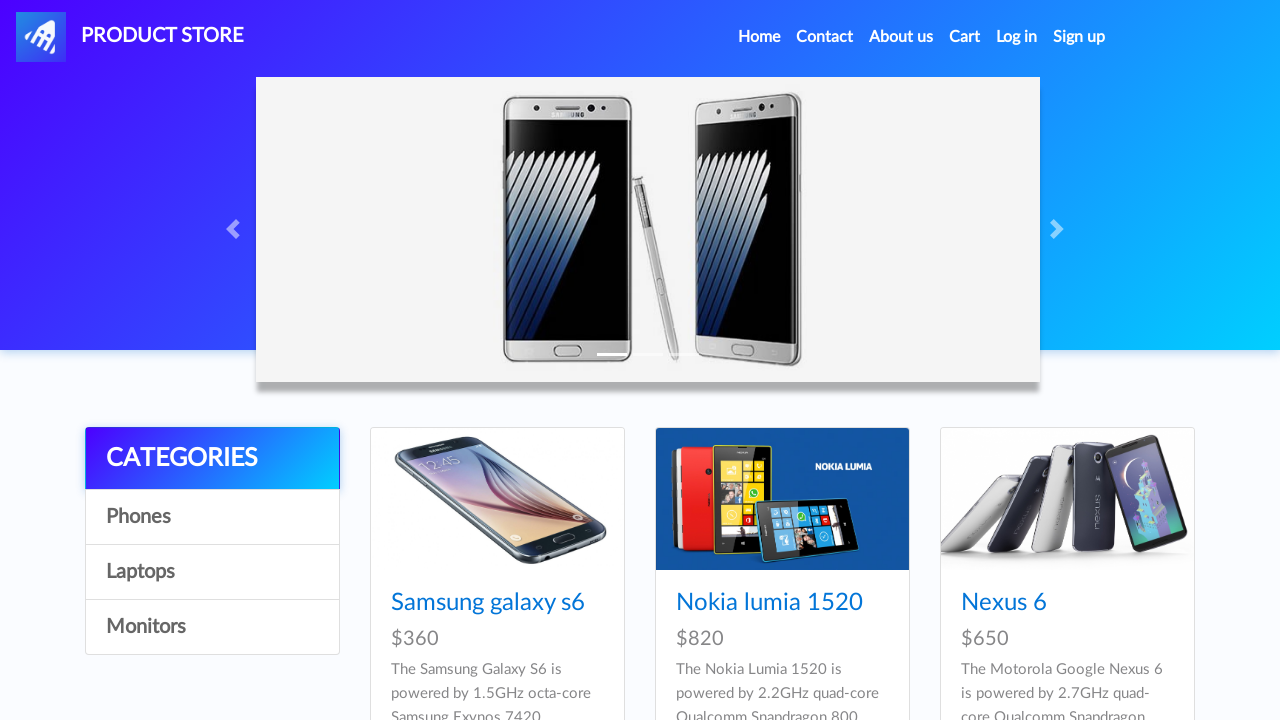

Clicked on active navigation link at (759, 37) on .active > .nav-link
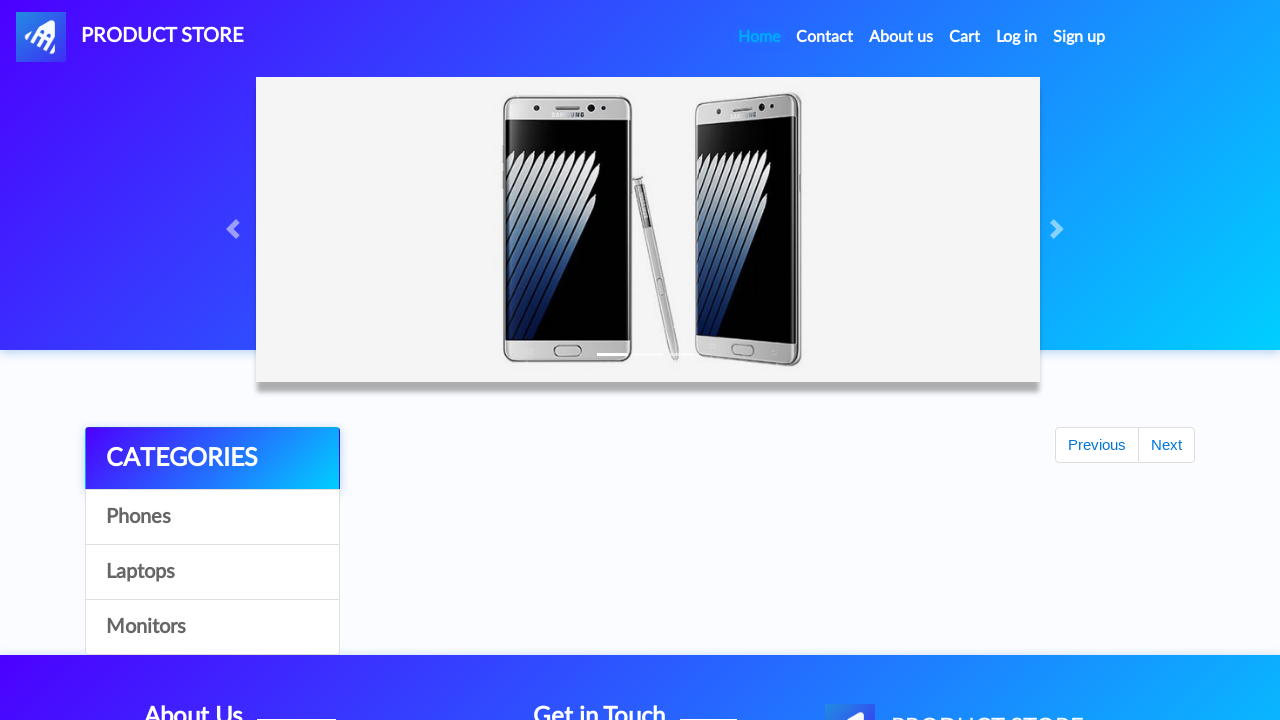

Hovered over active navigation link at (759, 37) on .active > .nav-link
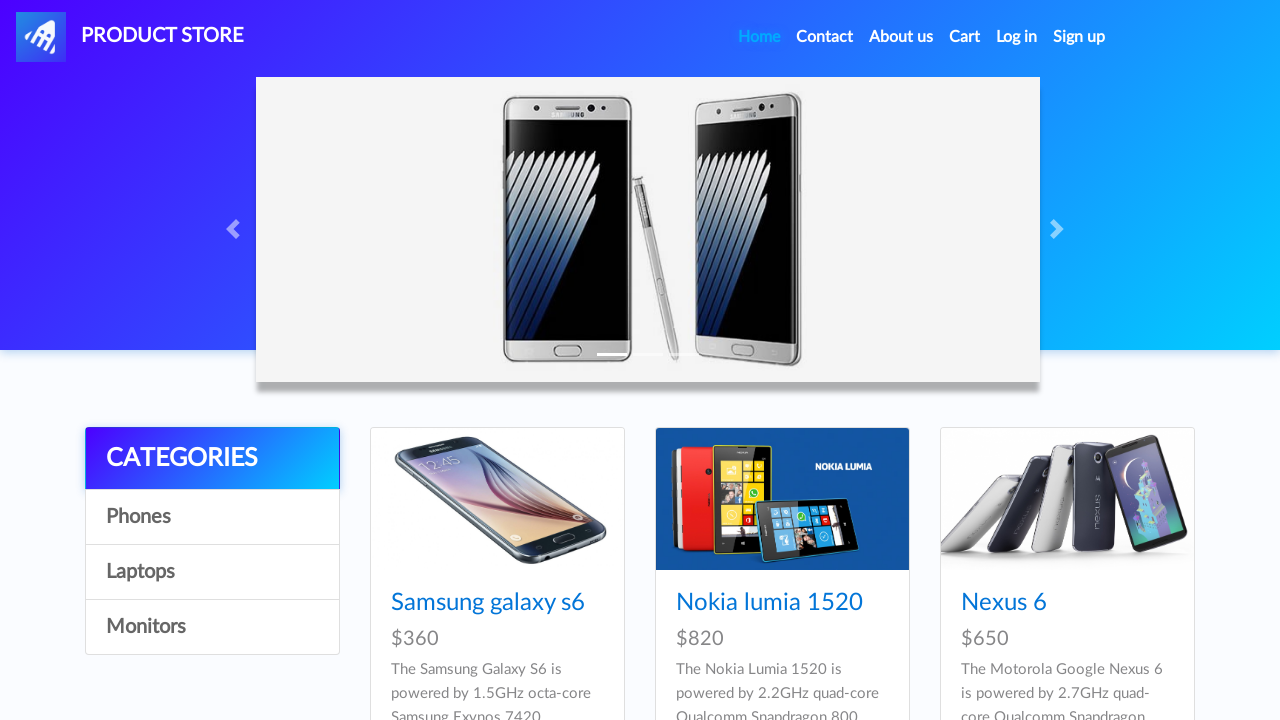

Moved mouse to body to reset position at (640, 360) on body
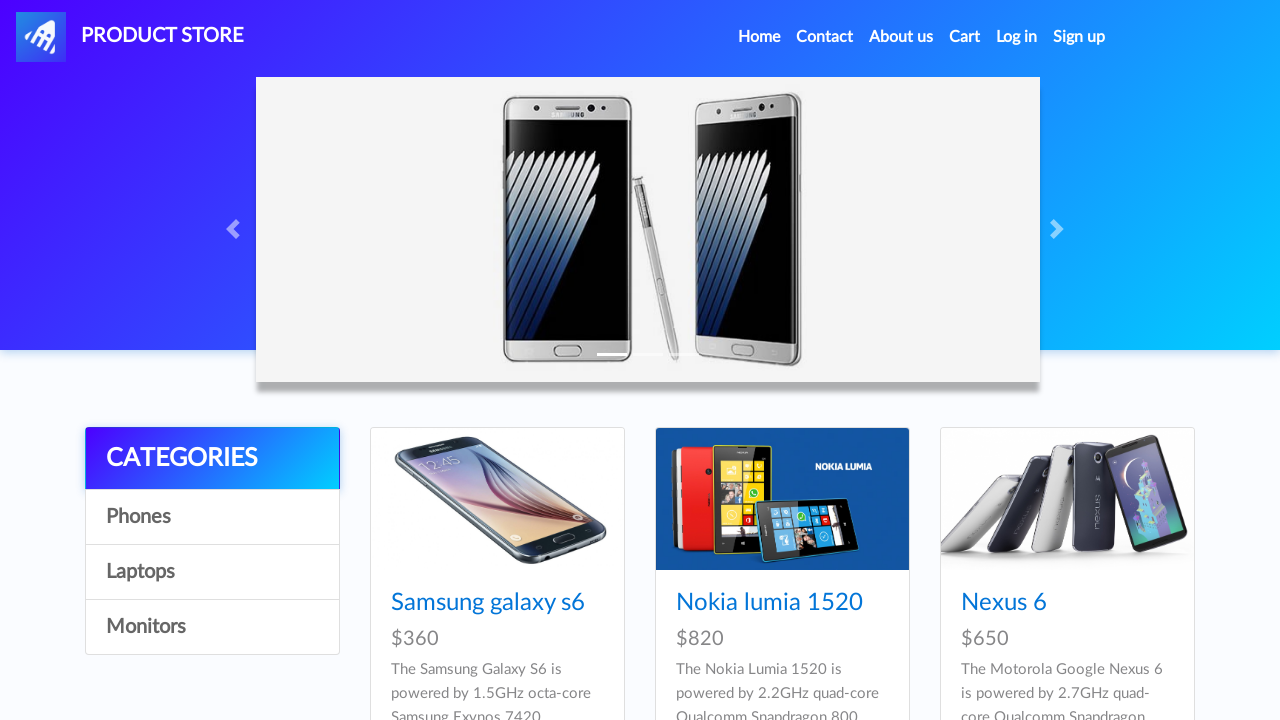

Verified page title is 'STORE'
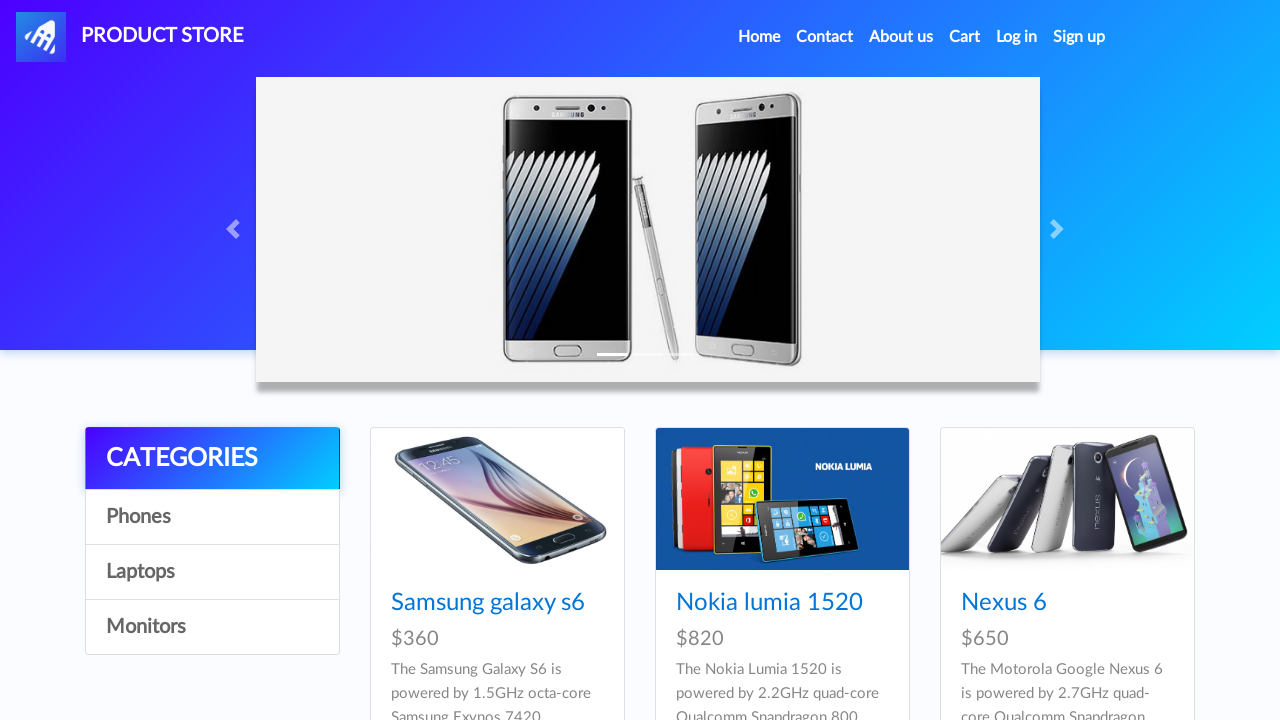

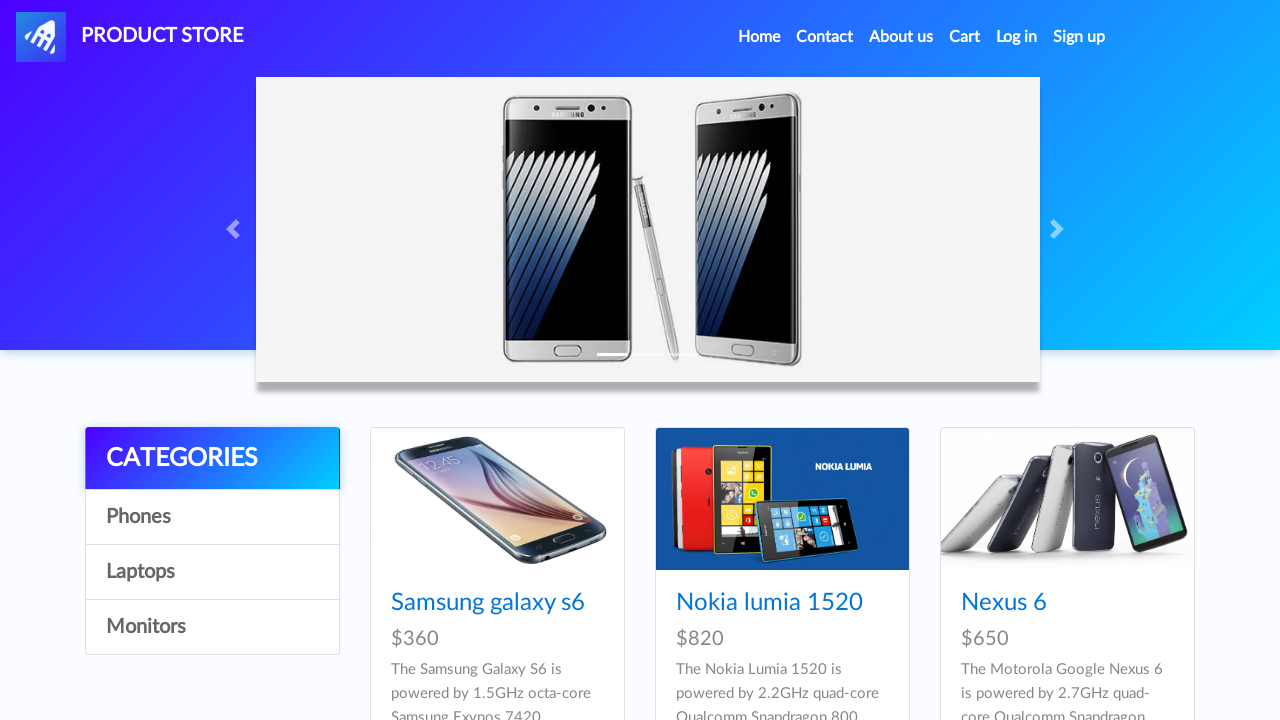